Tests successful user registration by filling out the registration form with valid data including name selection, last name, email, password, and newsletter subscription, then verifying the success message.

Starting URL: https://divui.com/

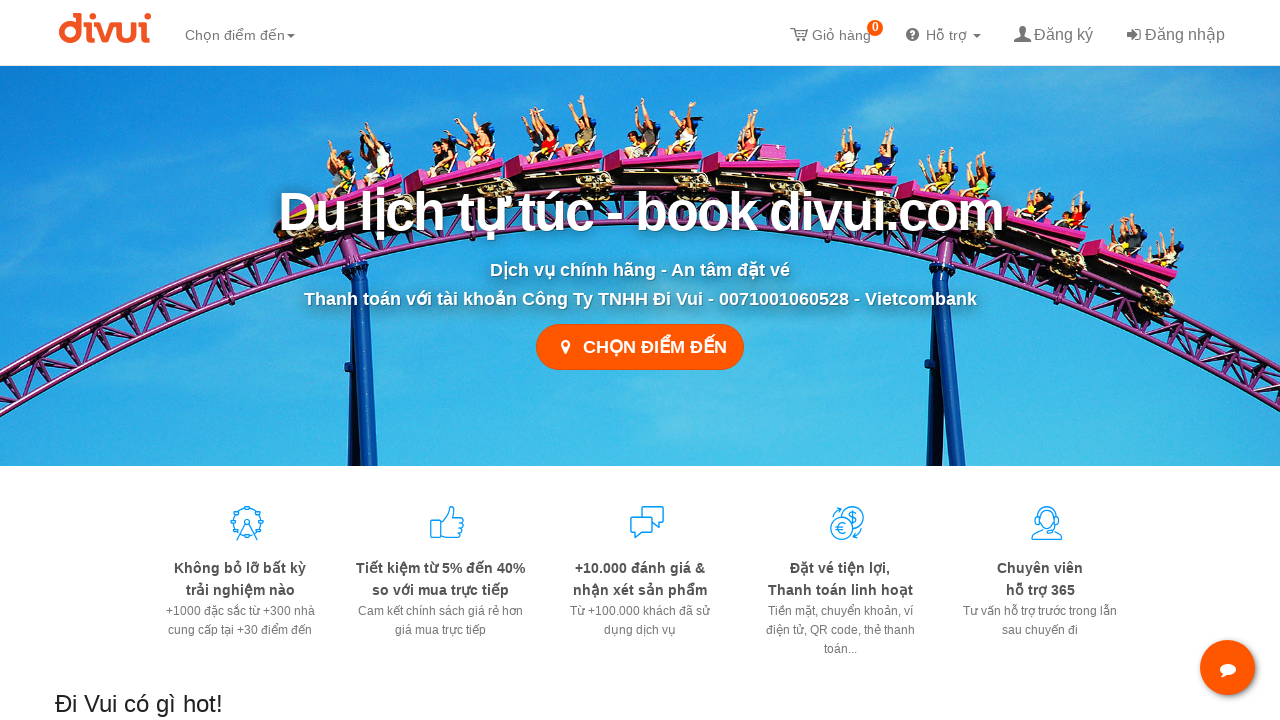

Clicked on register link at (1052, 32) on a[href='/register']
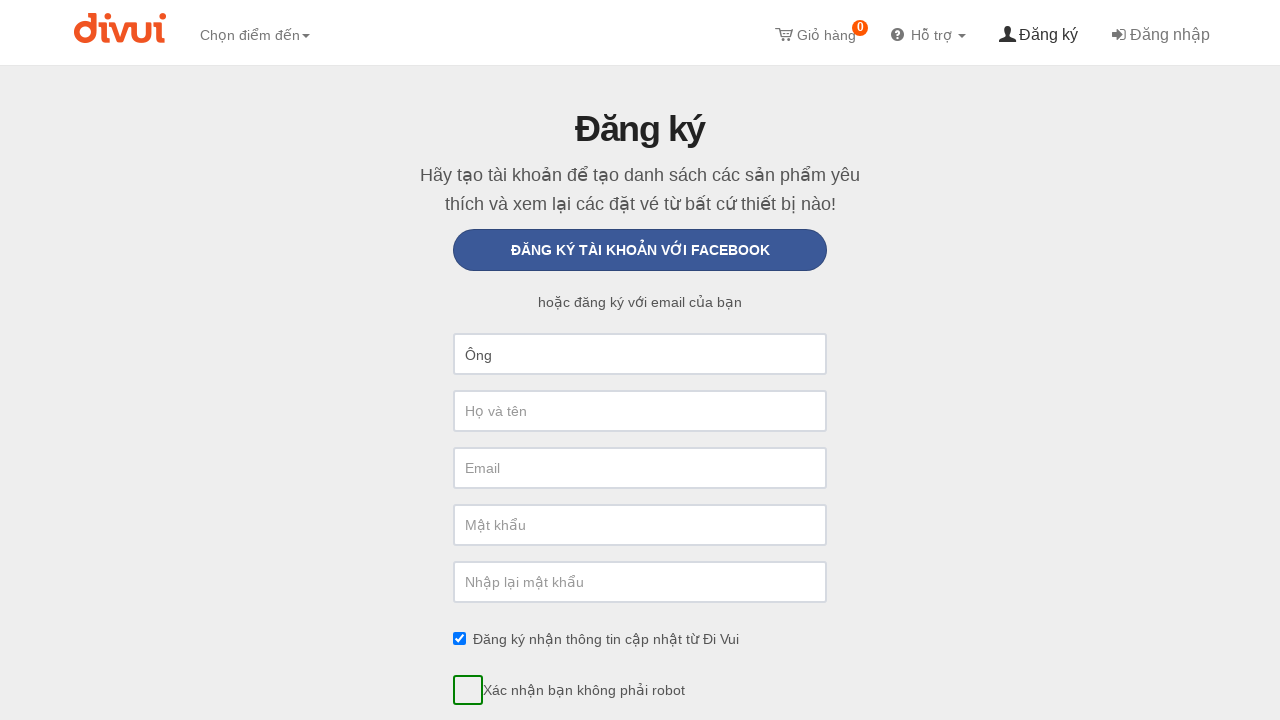

Selected 'Bà' from FirstName dropdown on #FirstName
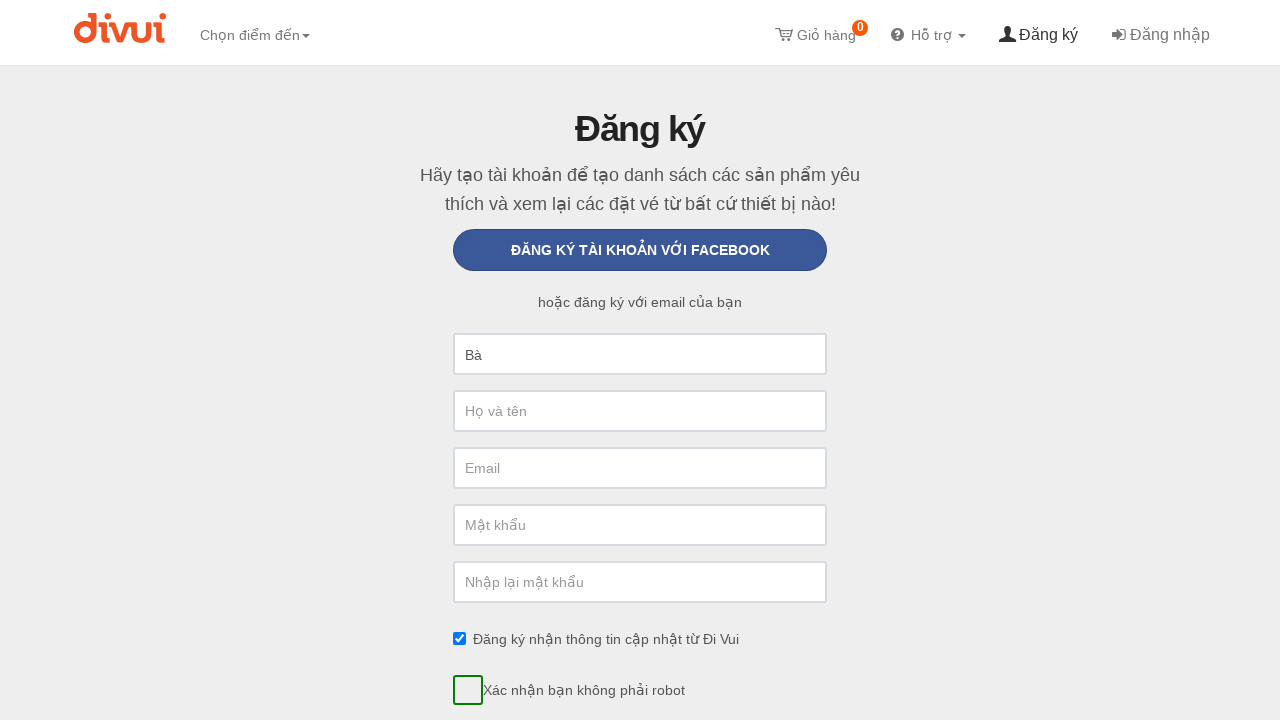

Filled last name field with 'nguyenvan' on #LastName
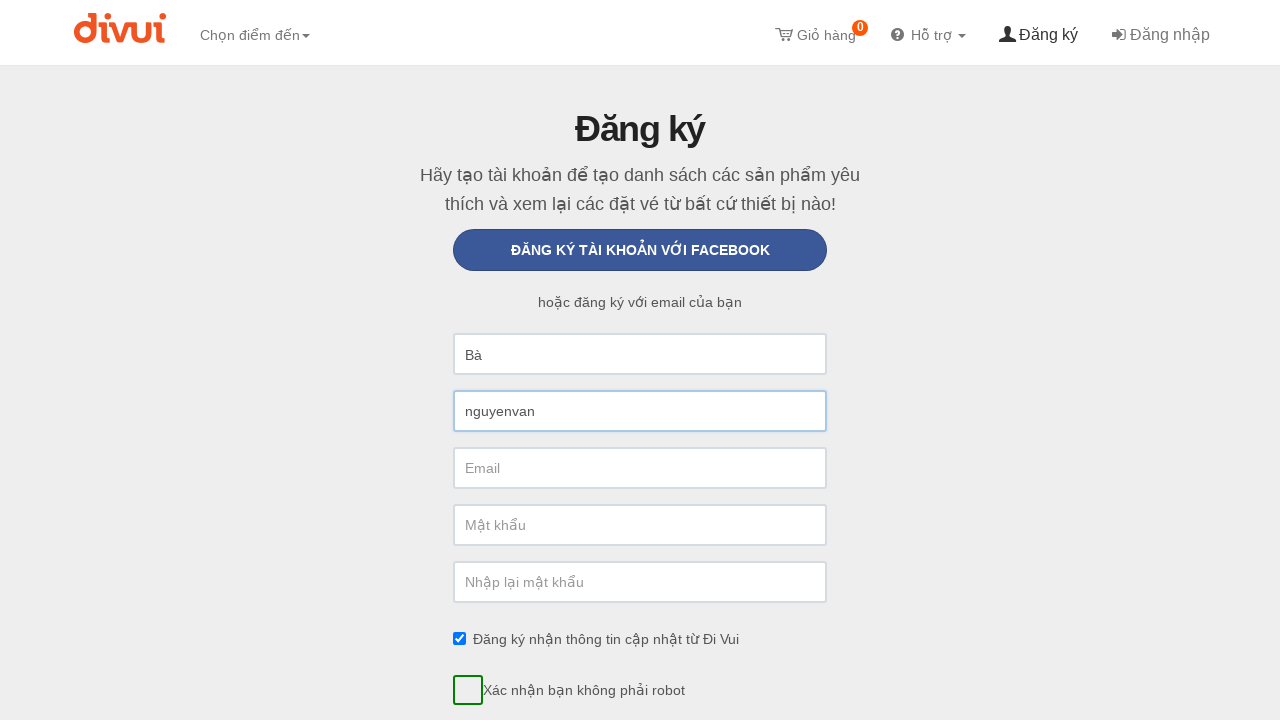

Filled email field with 'newuser7829@yopmail.com' on #Email
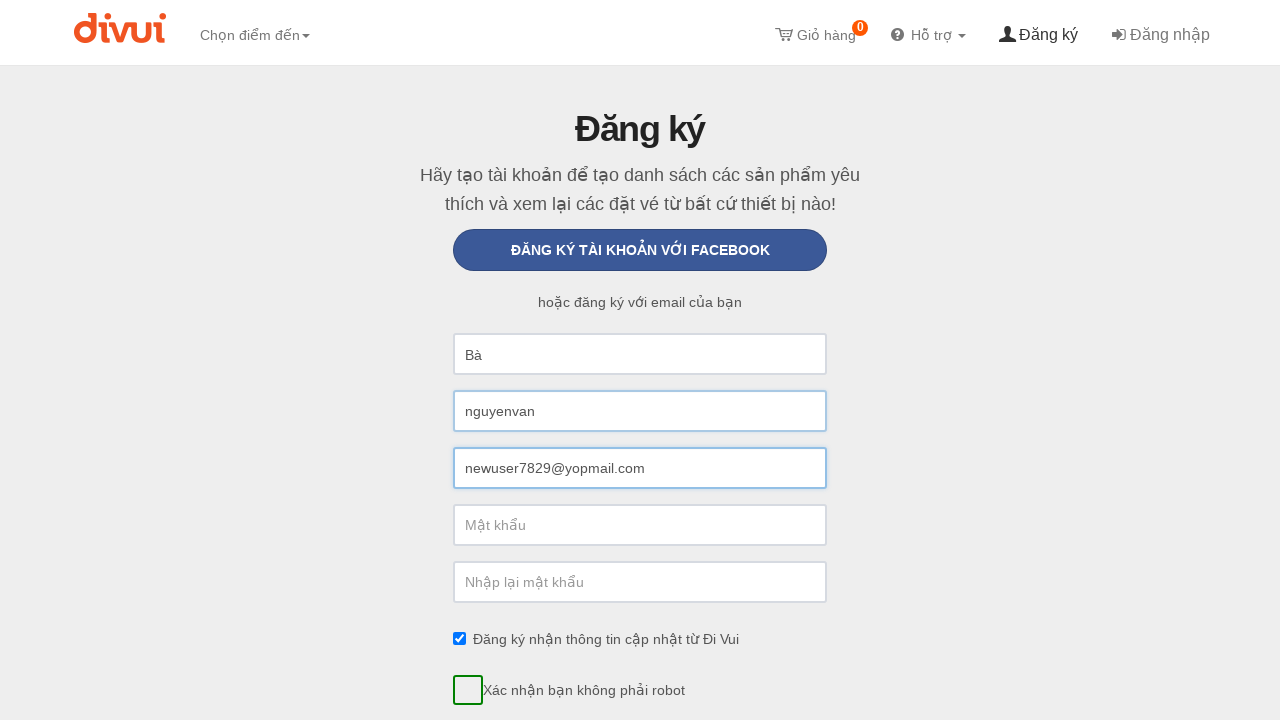

Filled password field on #Password
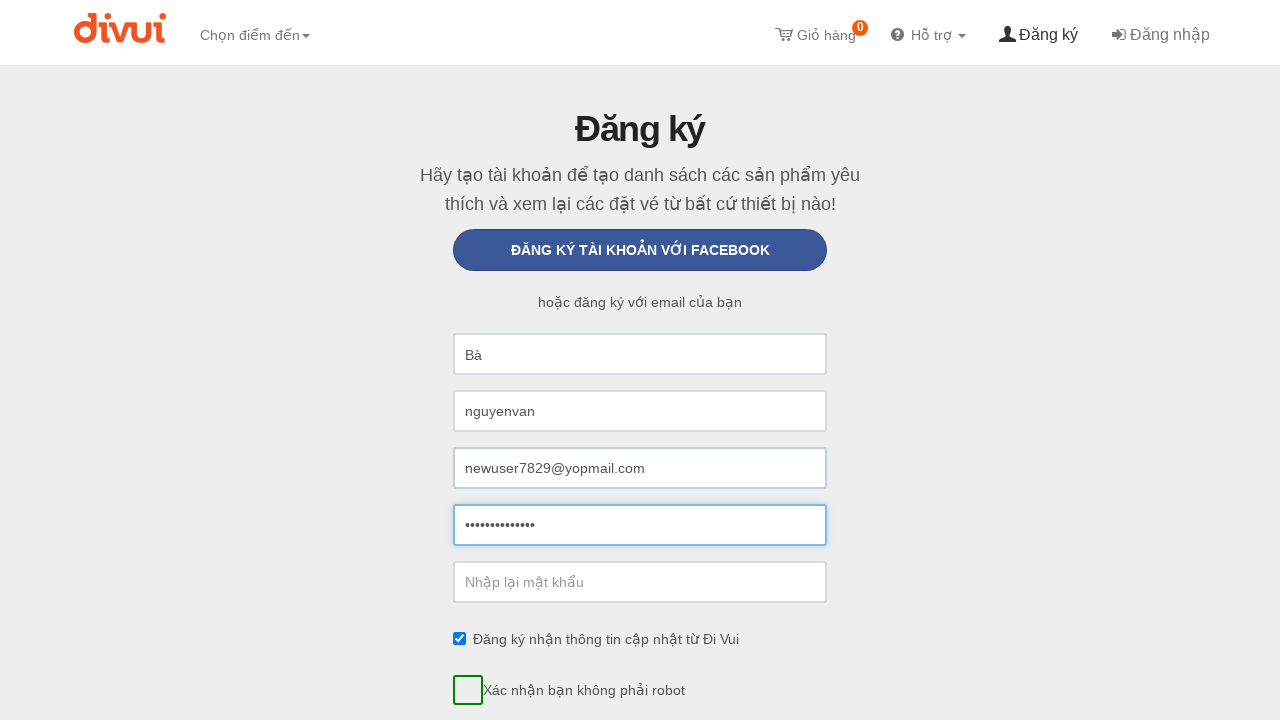

Filled confirm password field on #ConfirmPassword
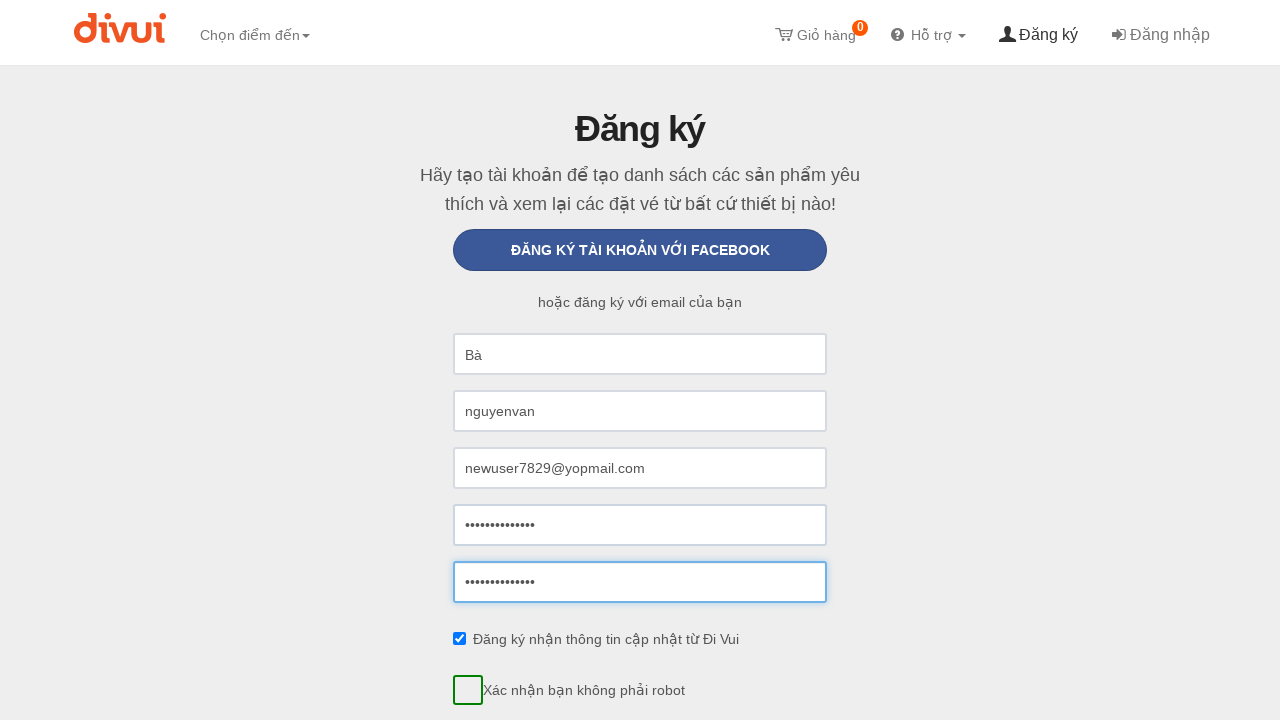

Clicked register button at (640, 360) on xpath=//button[contains(text(), 'Đăng ký')]
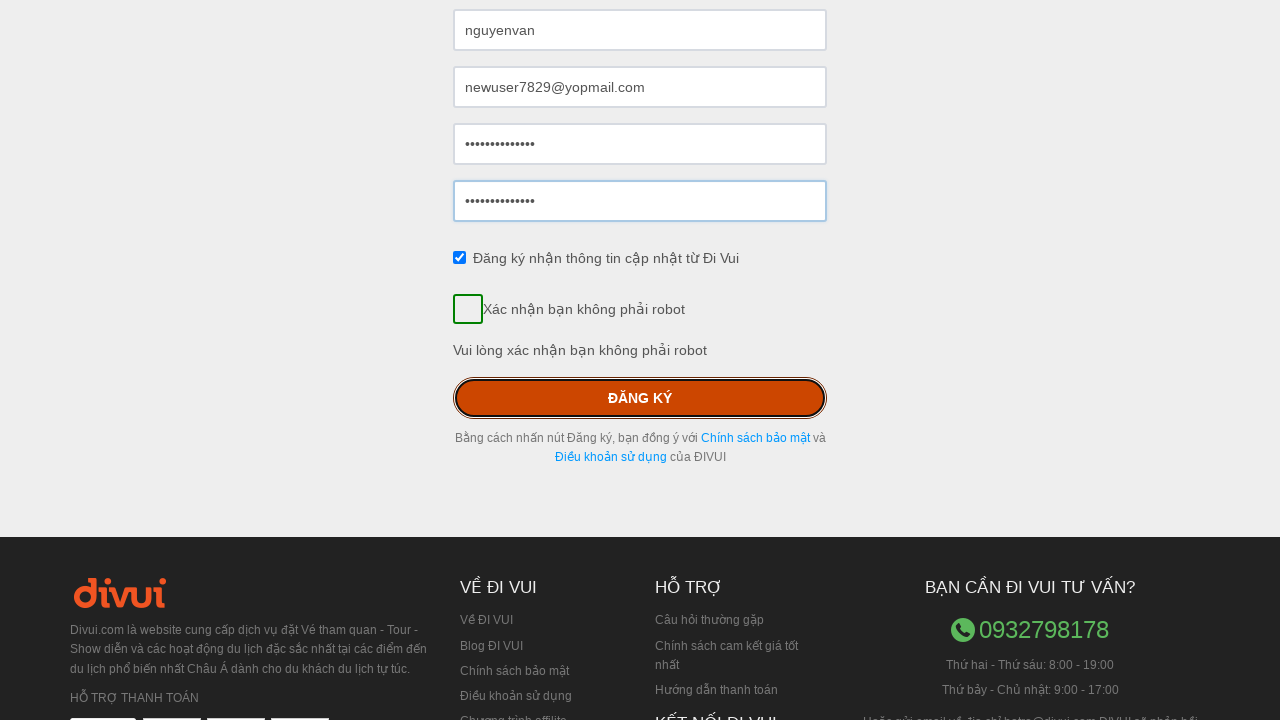

Registration success message appeared
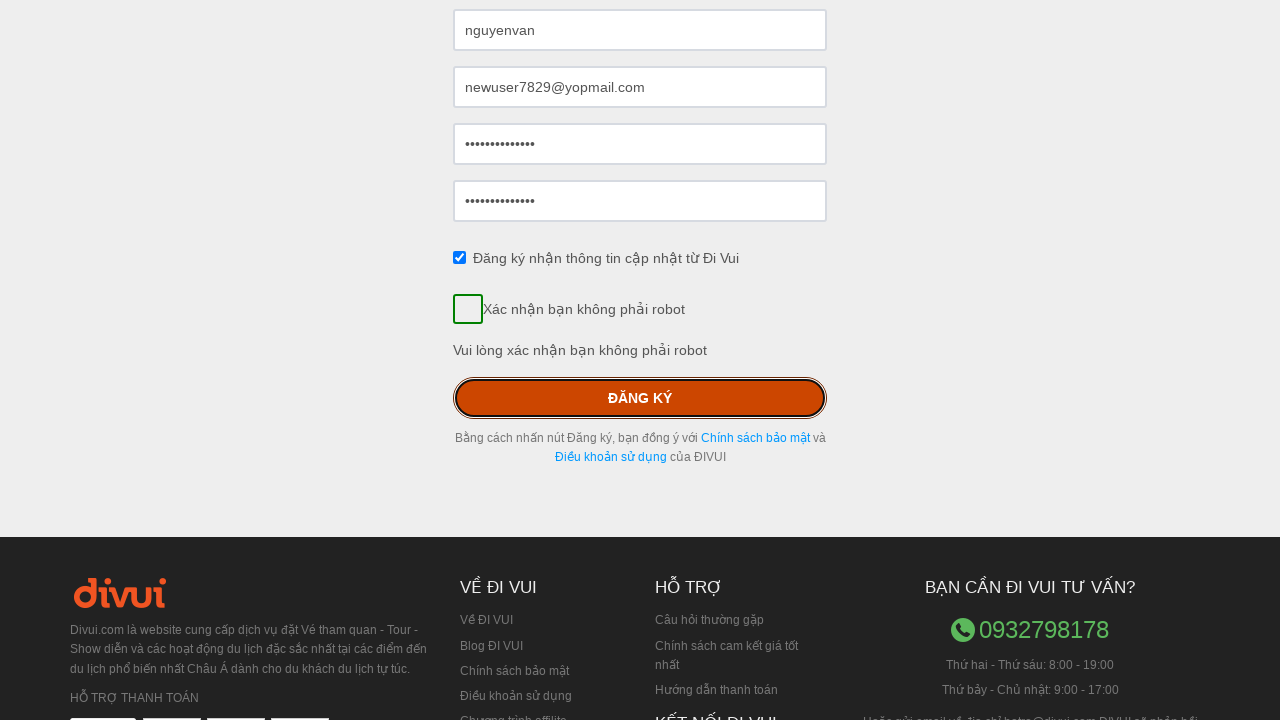

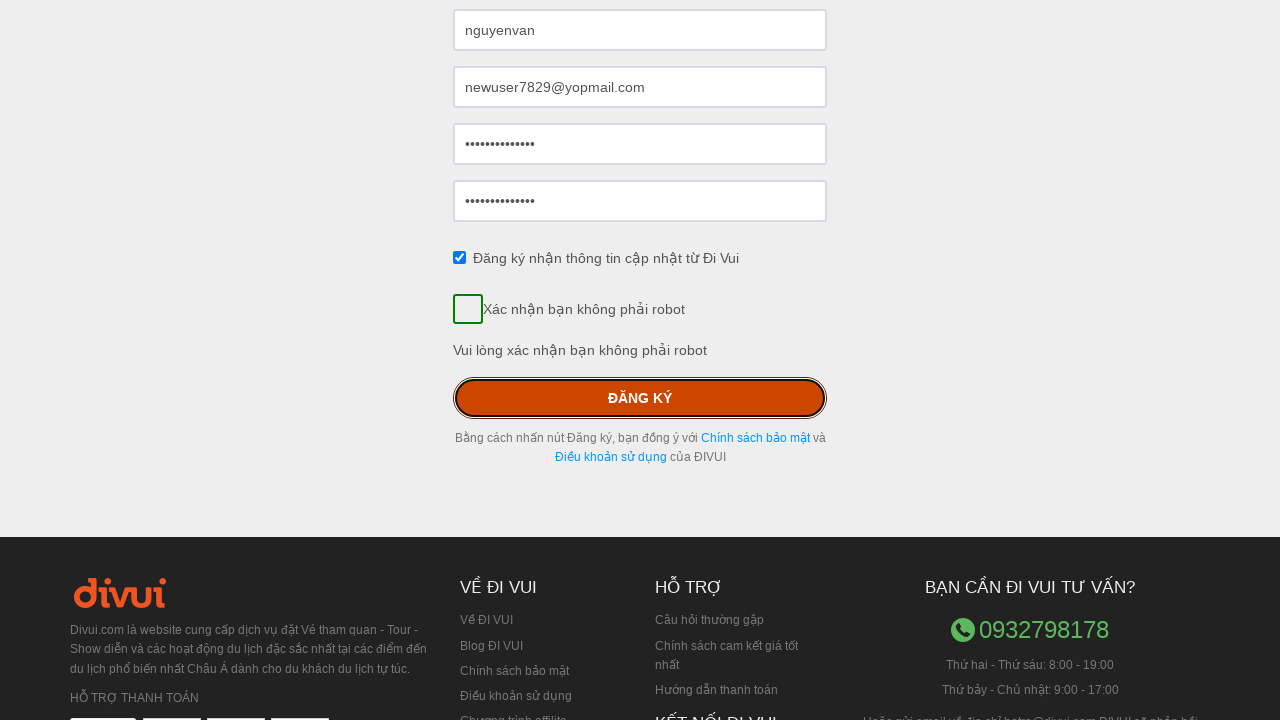